Tests accepting a JavaScript alert by clicking OK and verifying the result message

Starting URL: https://the-internet.herokuapp.com/javascript_alerts

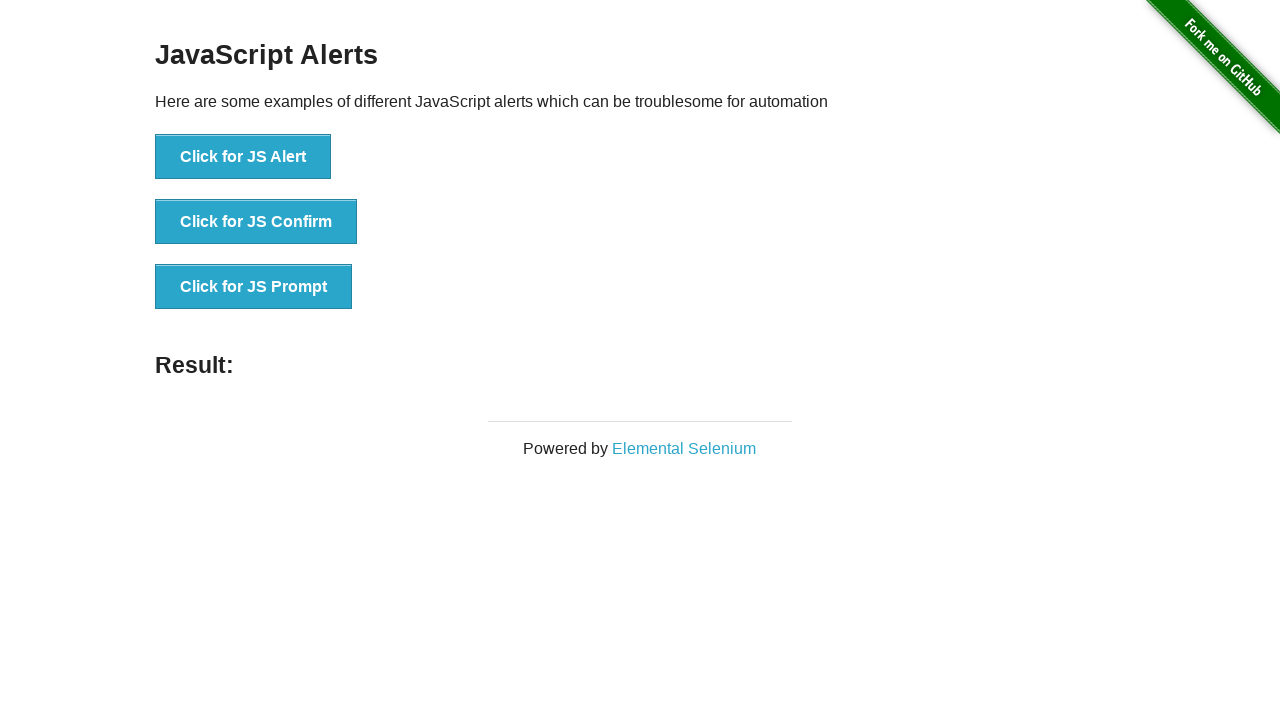

Clicked button to trigger JavaScript alert at (243, 157) on button[onclick='jsAlert()']
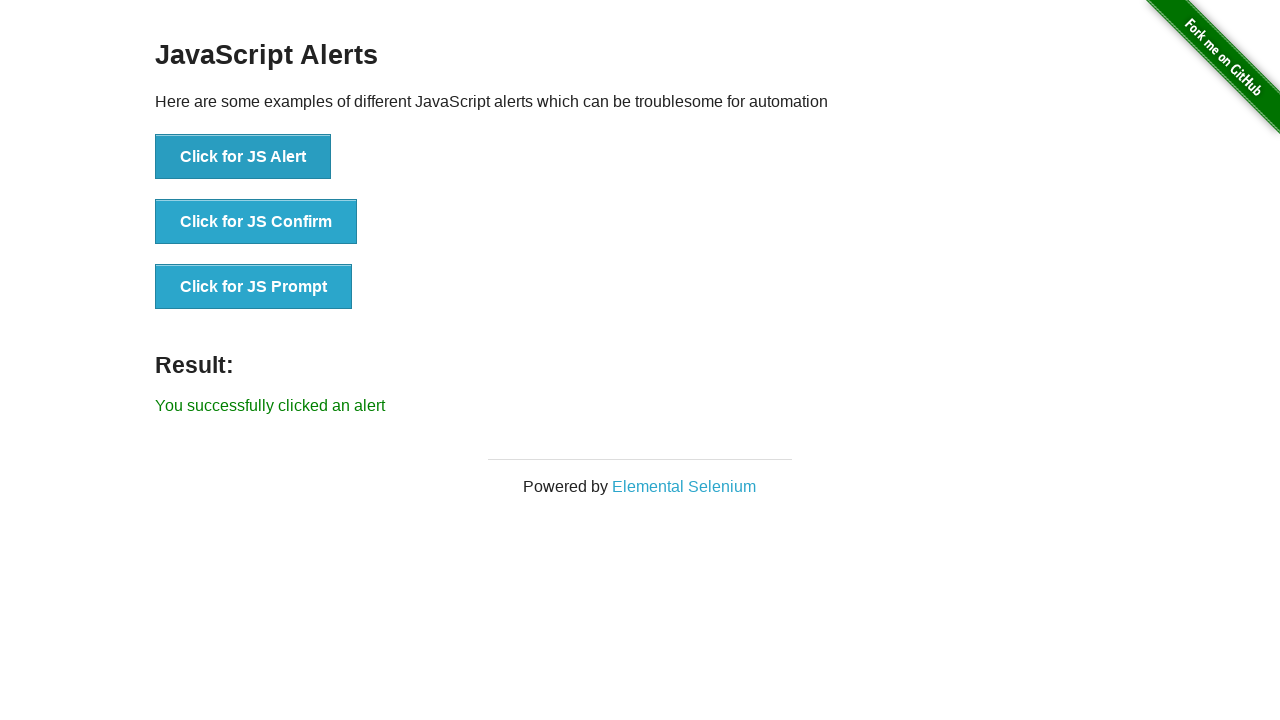

Set up dialog handler to accept alerts
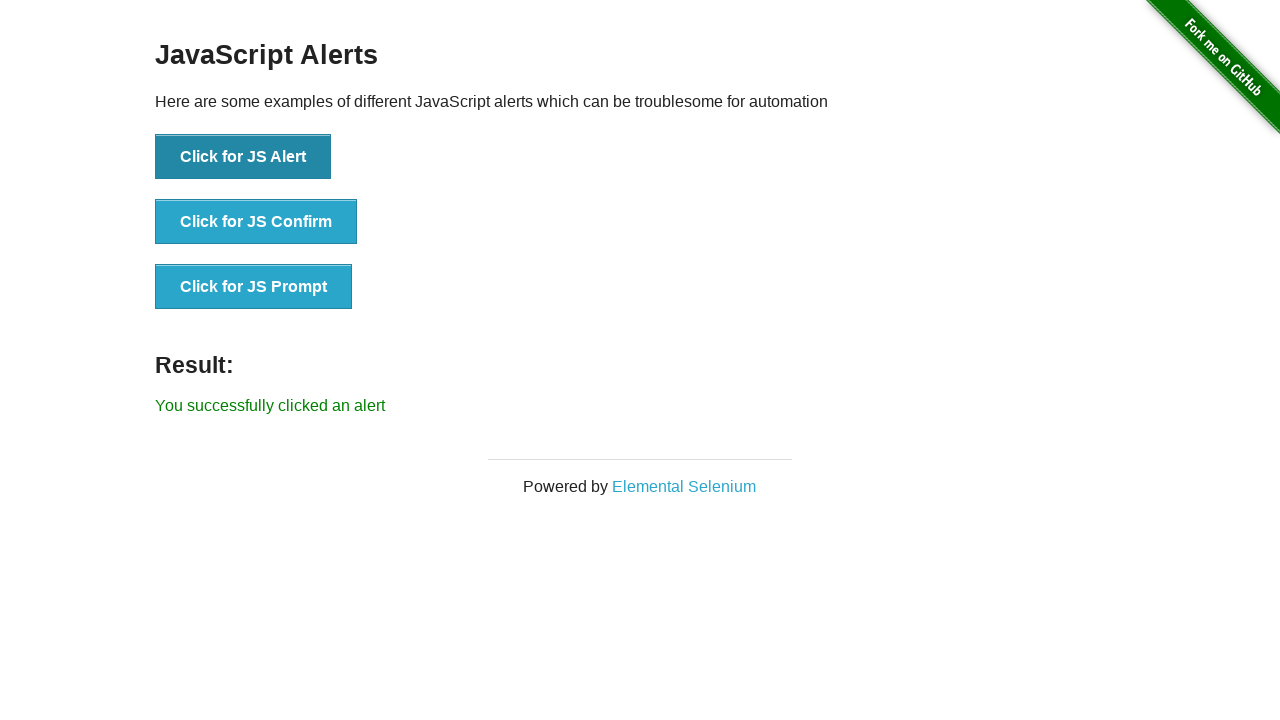

Clicked button to trigger alert and accepted it at (243, 157) on button[onclick='jsAlert()']
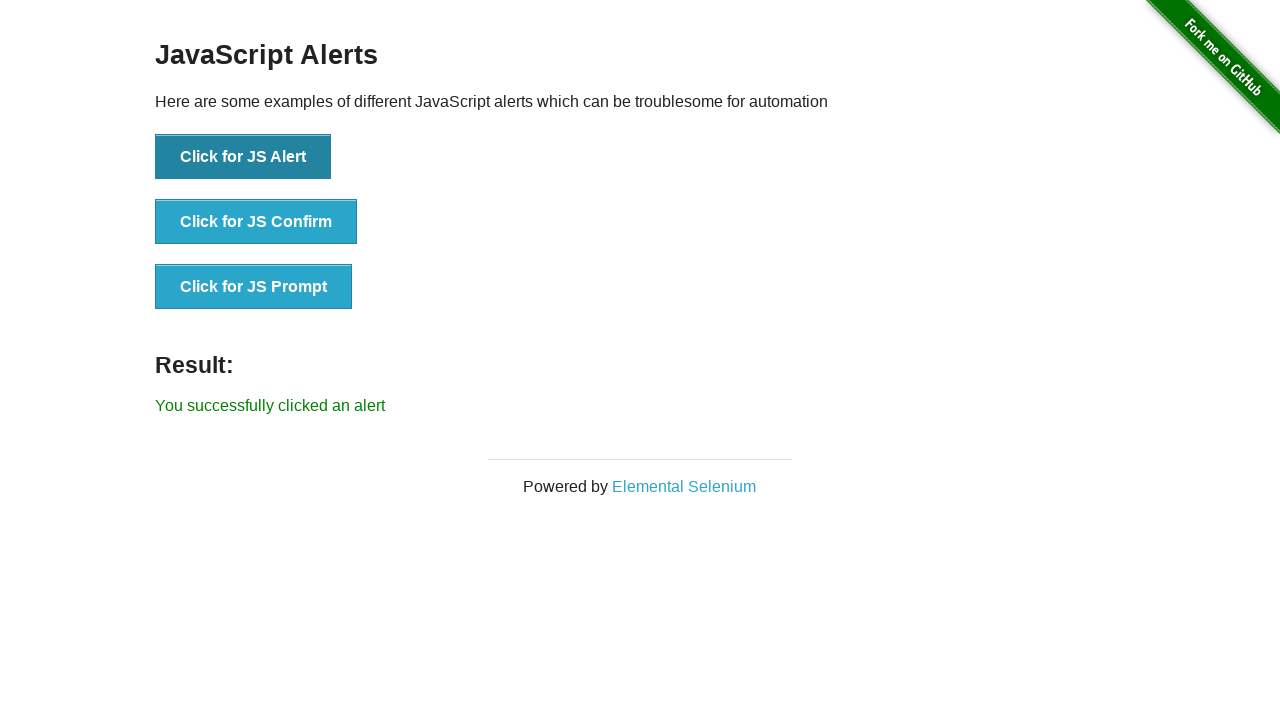

Verified result message is displayed after accepting alert
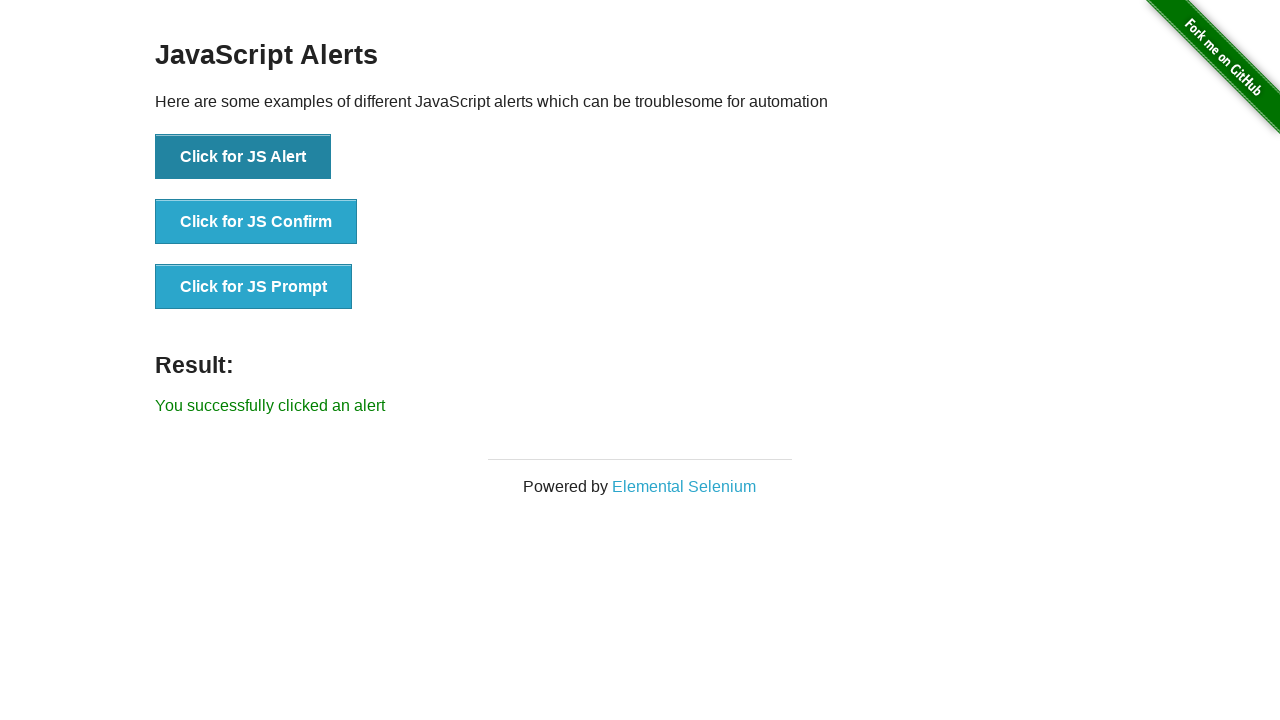

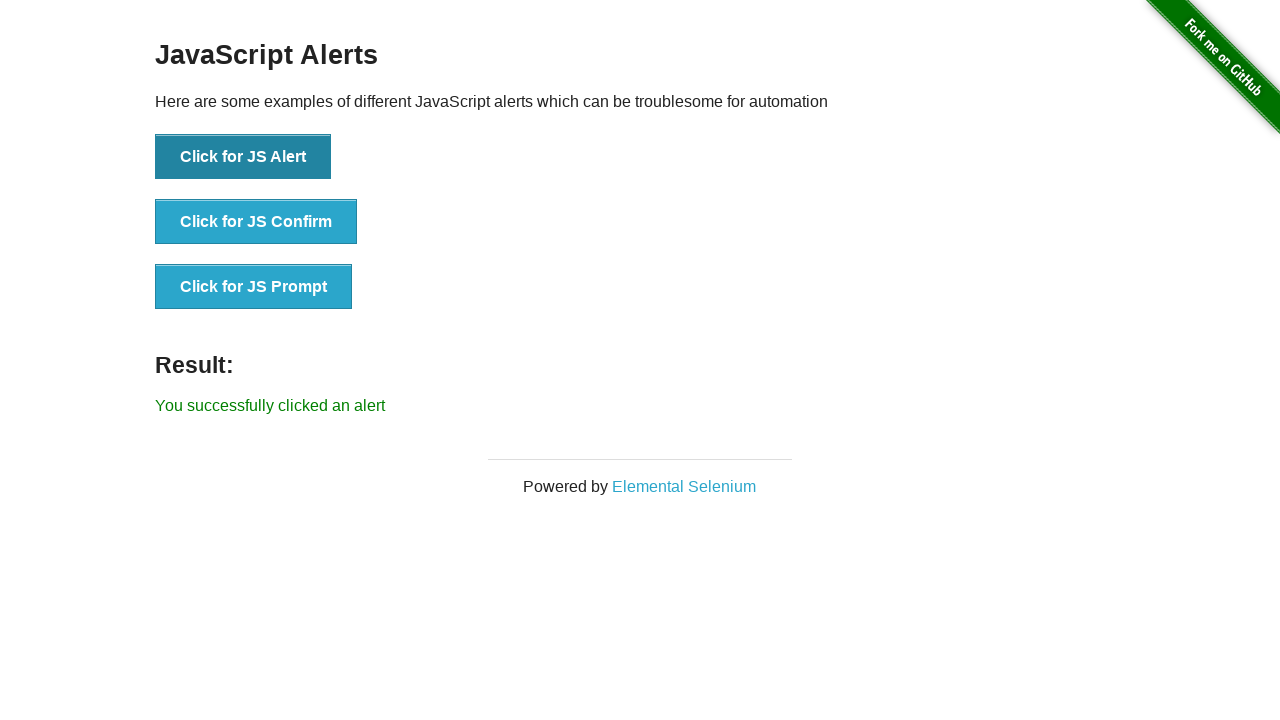